Tests the HTML form on W3Schools by filling in first name and last name fields, then submitting the form

Starting URL: https://www.w3schools.com/html/html_forms.asp

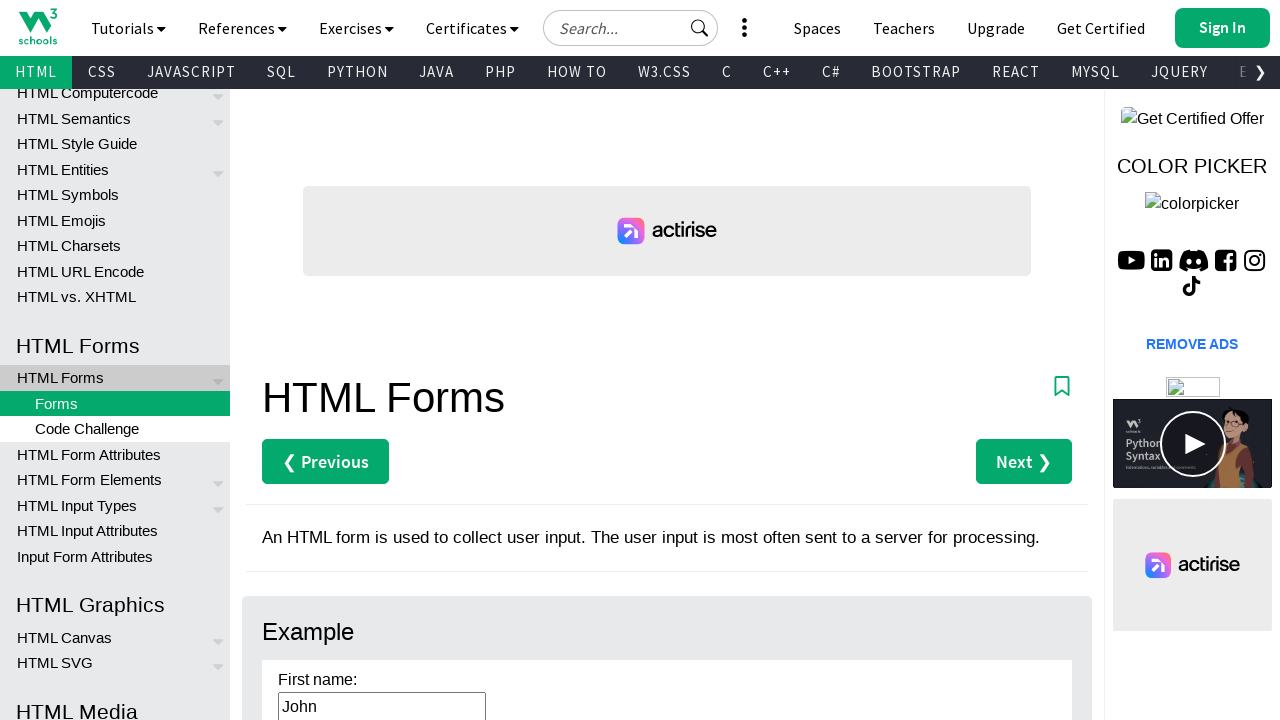

Cleared first name field on #fname
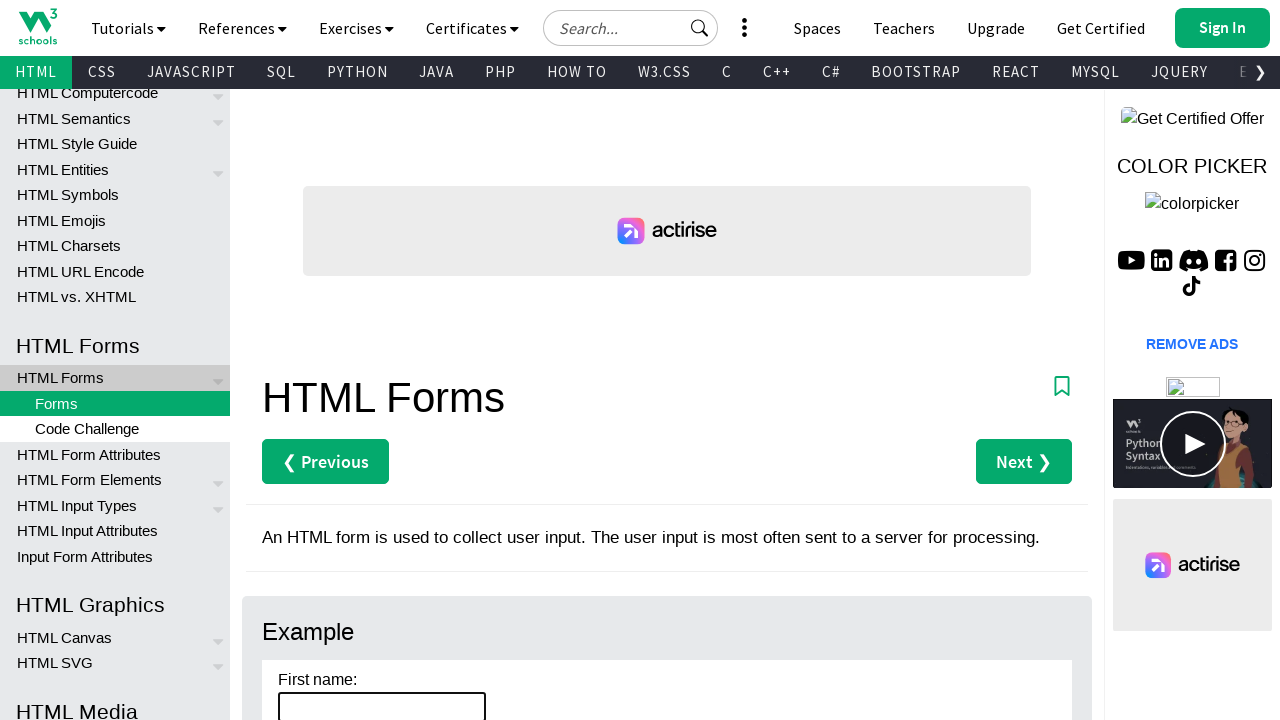

Filled first name field with 'adi' on #fname
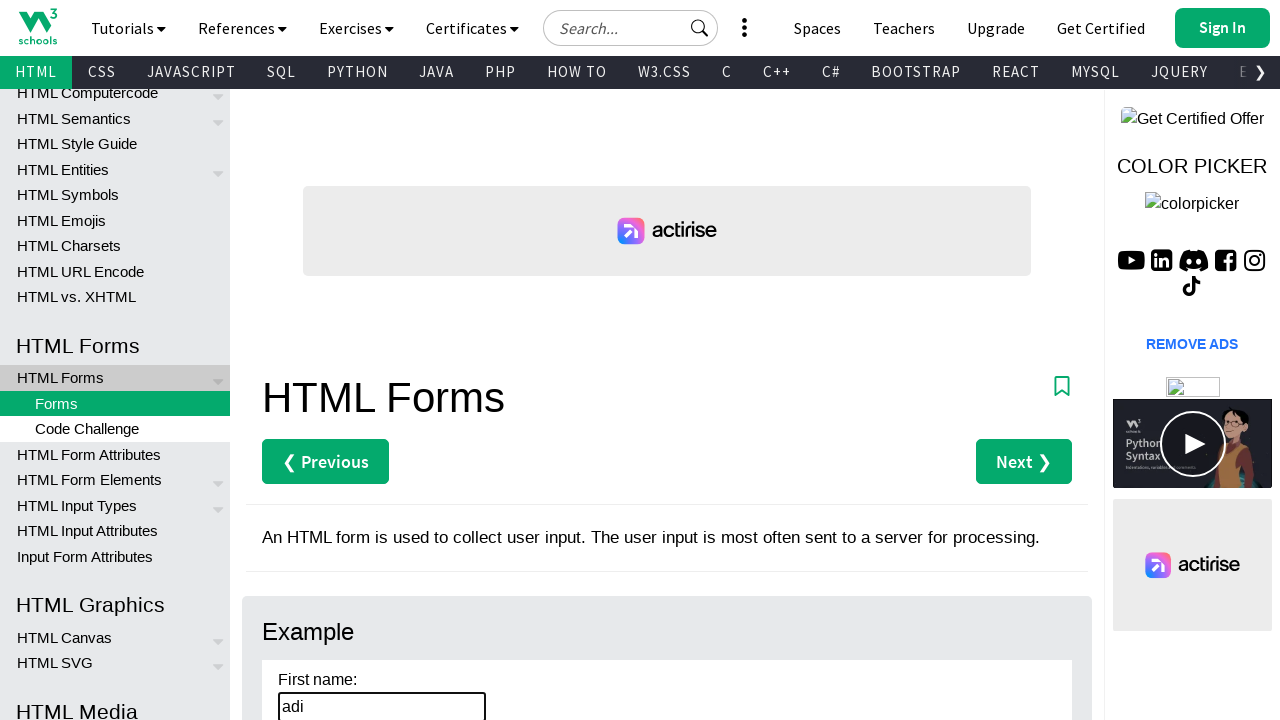

Cleared last name field on #lname
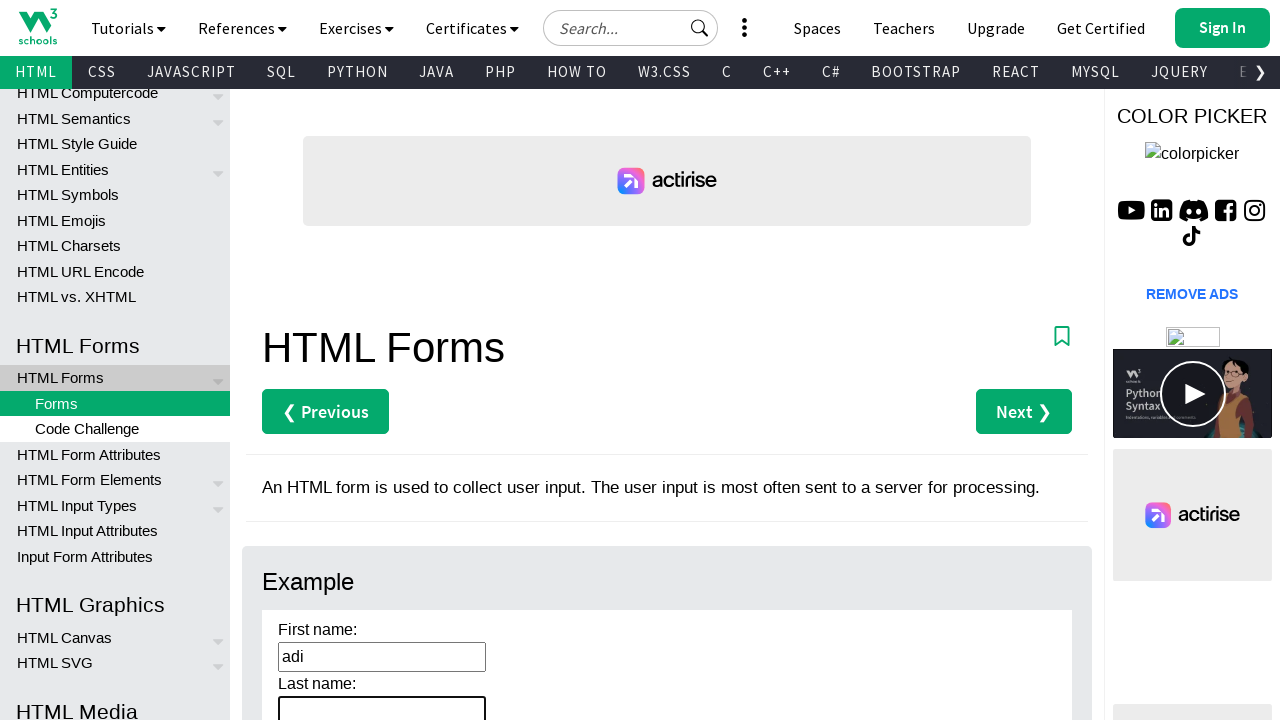

Filled last name field with 'fakih' on #lname
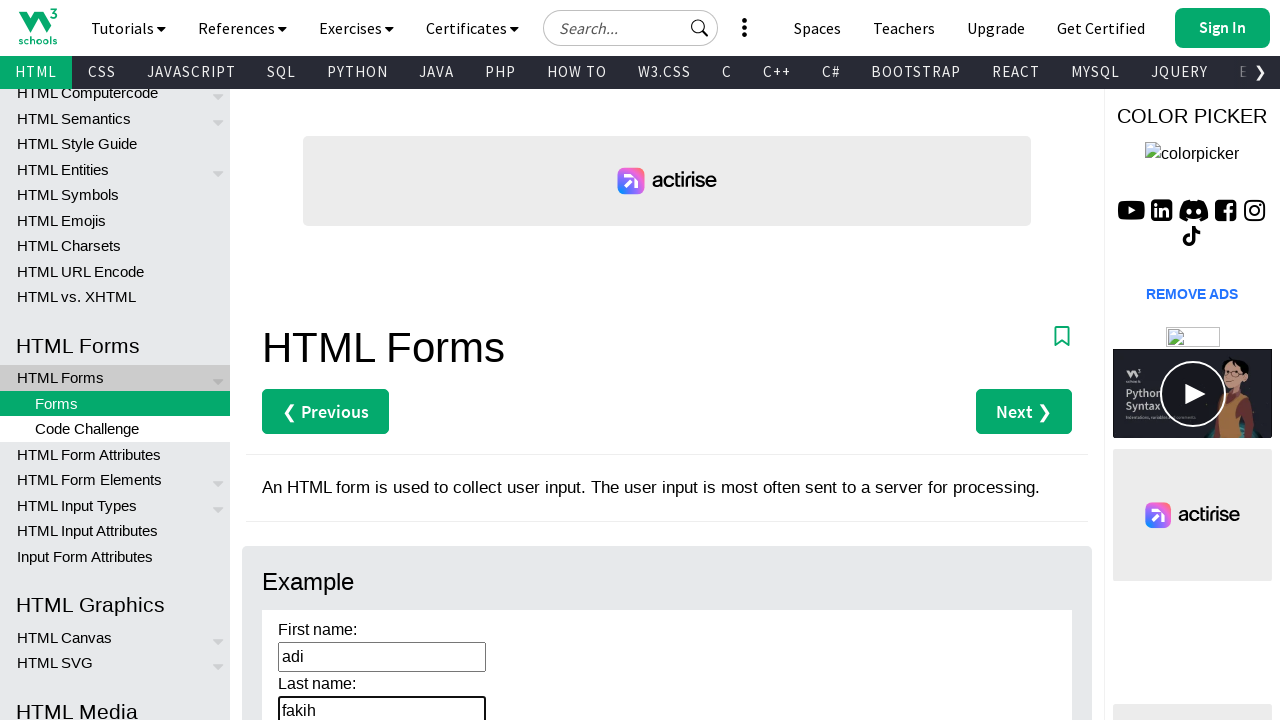

Submitted form by pressing Enter on last name field on #lname
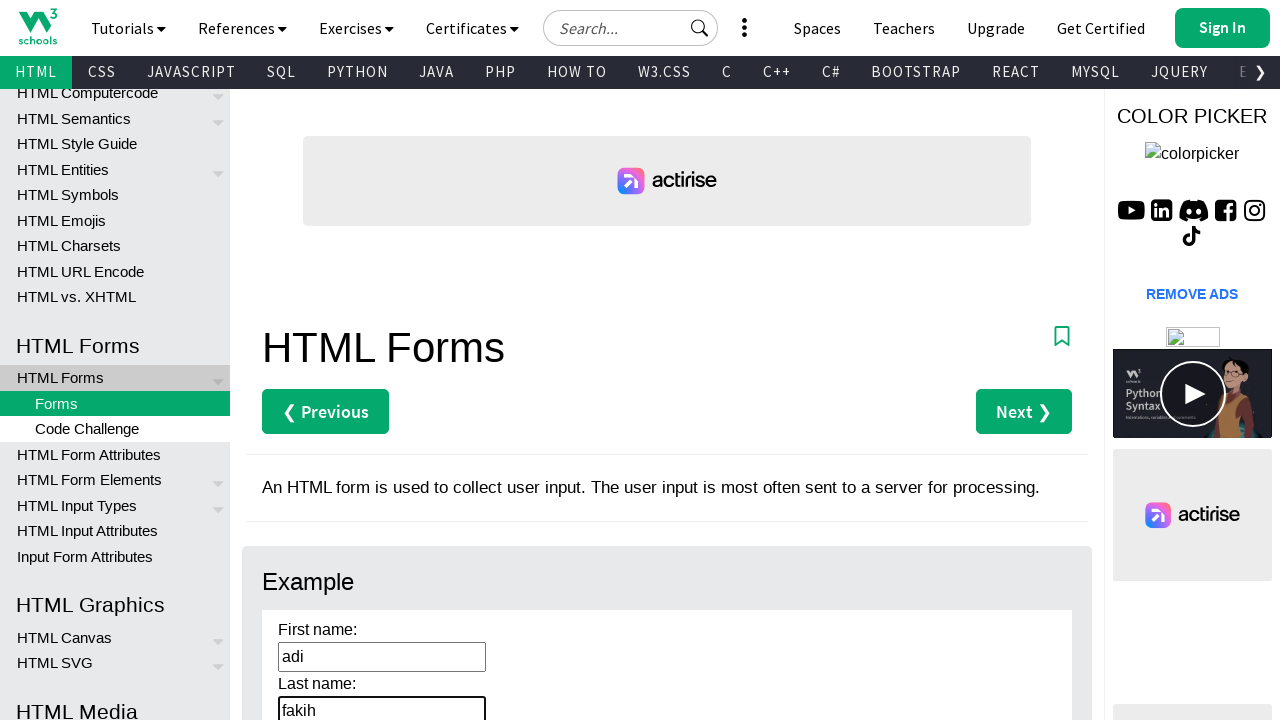

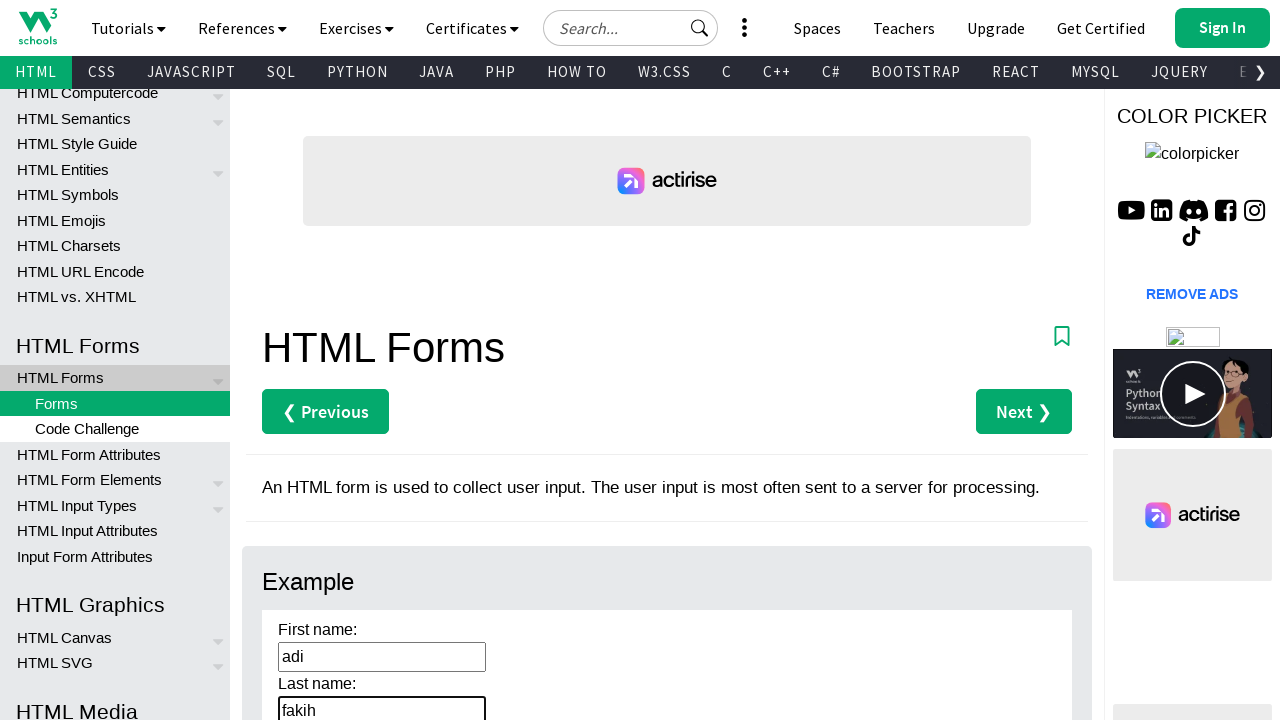